Tests clicking checkboxes on a form using CSS selectors, clicking checkbox-1, checkbox-2, and checkbox-3 sequentially.

Starting URL: https://formy-project.herokuapp.com/checkbox

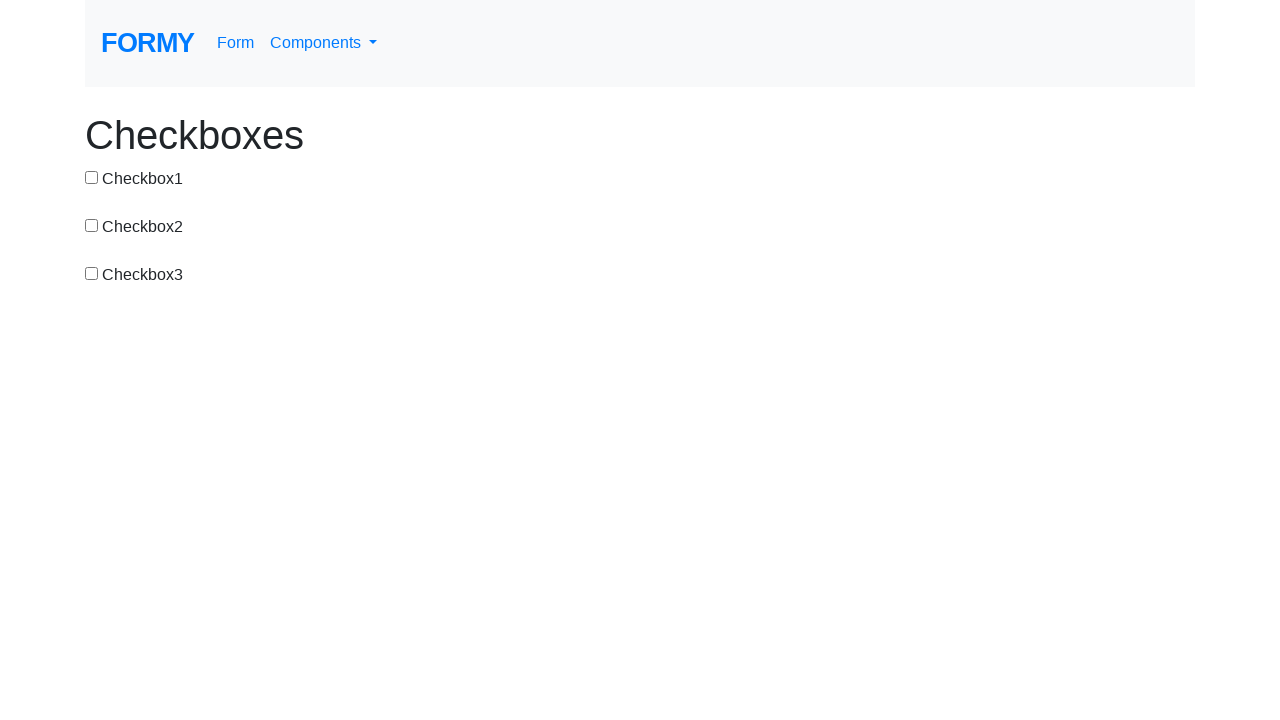

Clicked checkbox-1 using CSS selector at (92, 177) on #checkbox-1
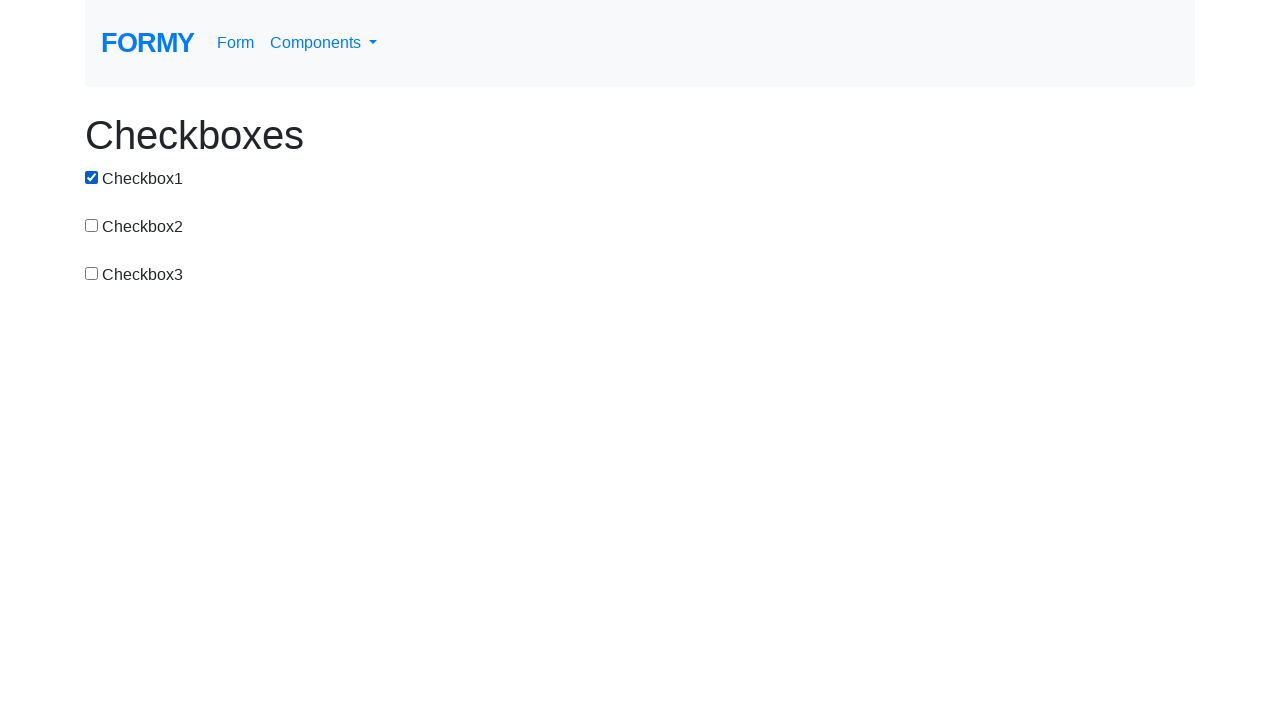

Clicked checkbox-2 using CSS selector at (92, 225) on #checkbox-2
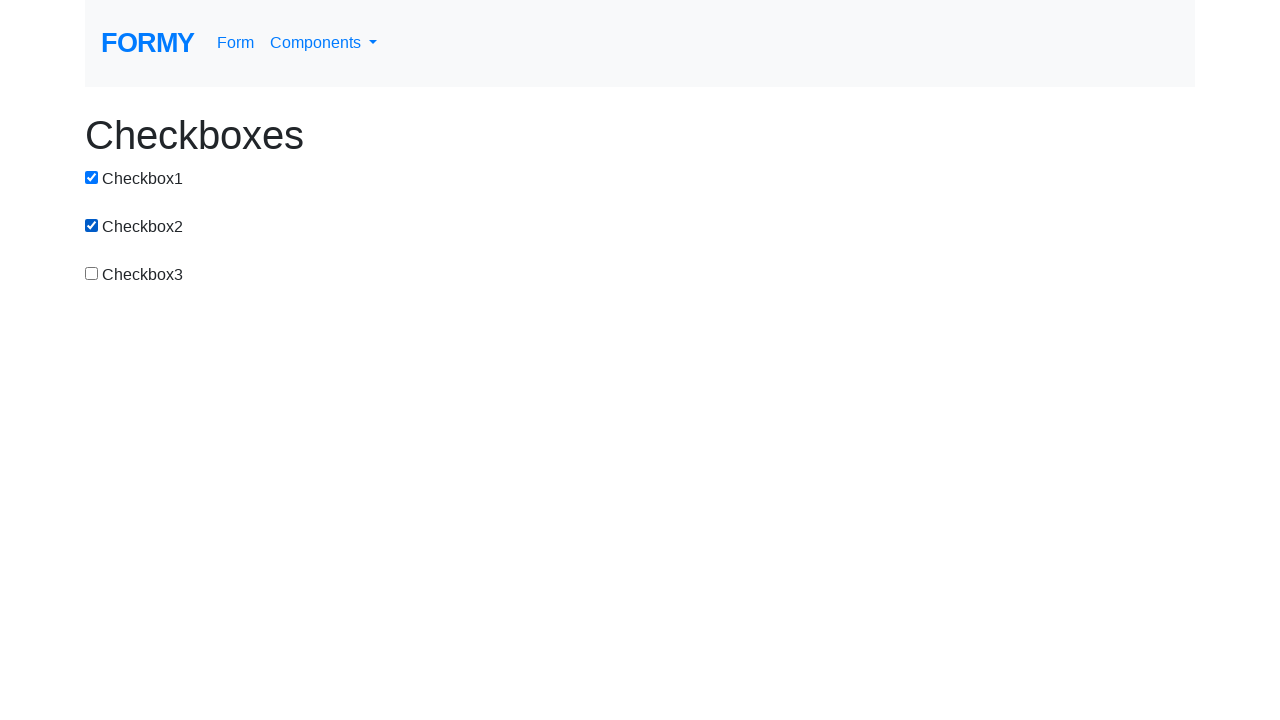

Clicked checkbox-3 using CSS selector at (92, 273) on #checkbox-3
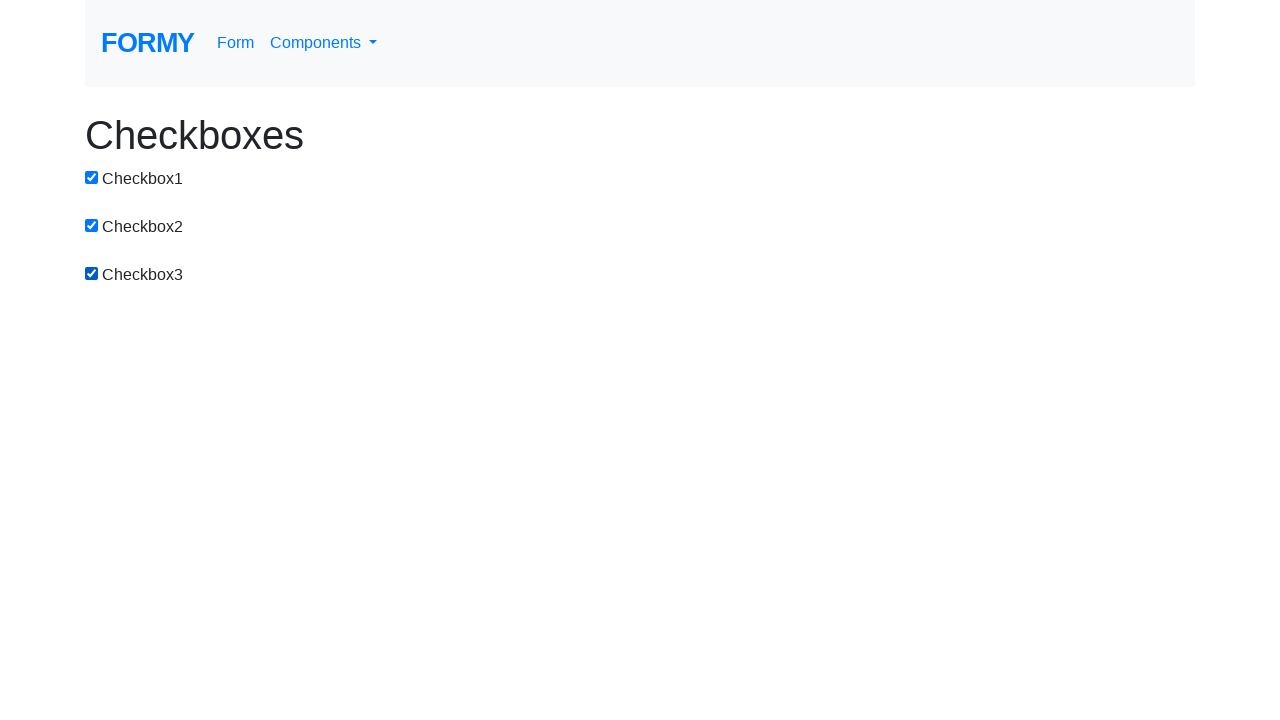

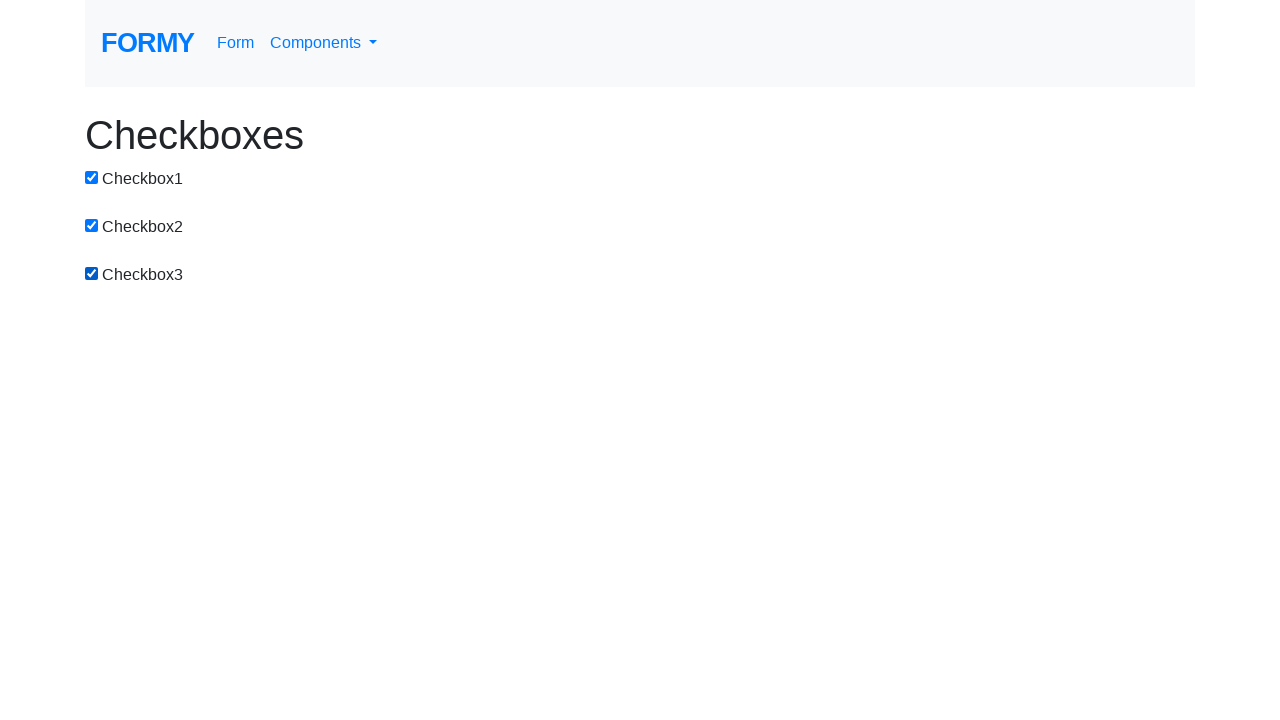